Tests navigation to the Interactions section on DemoQA website by scrolling down the page and clicking on the Interactions card

Starting URL: https://demoqa.com/

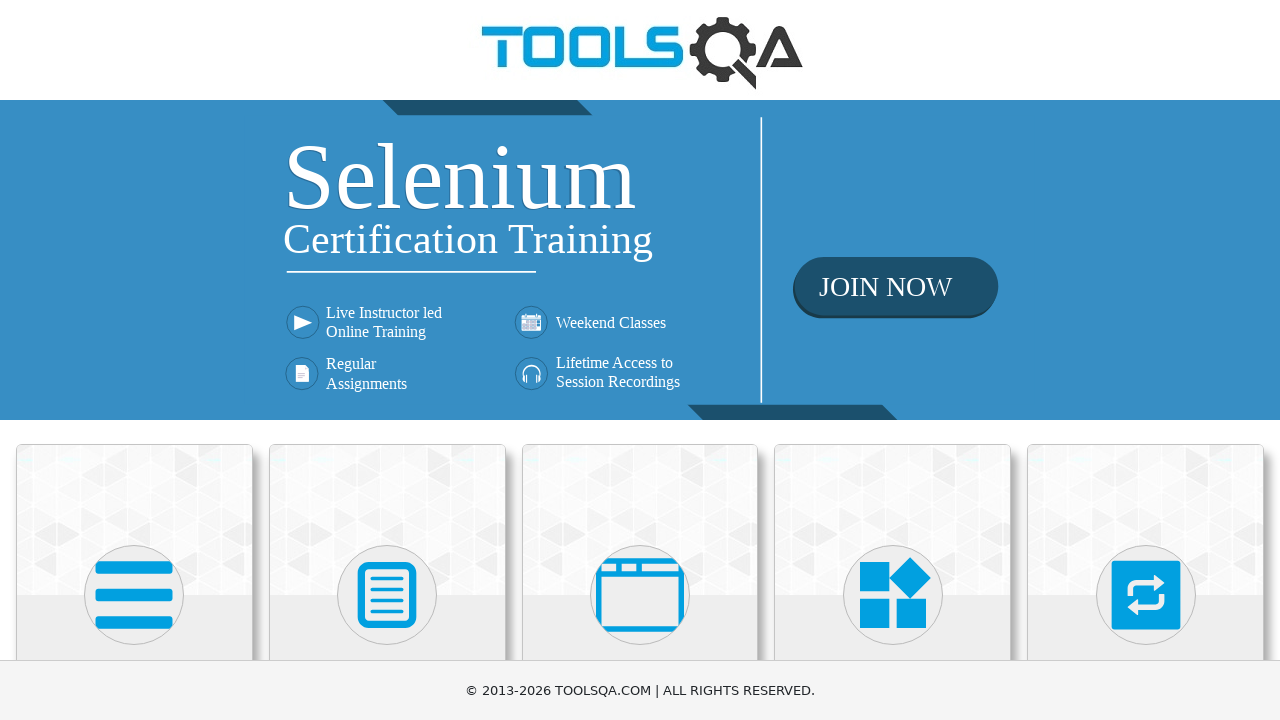

Waited for page to load (domcontentloaded)
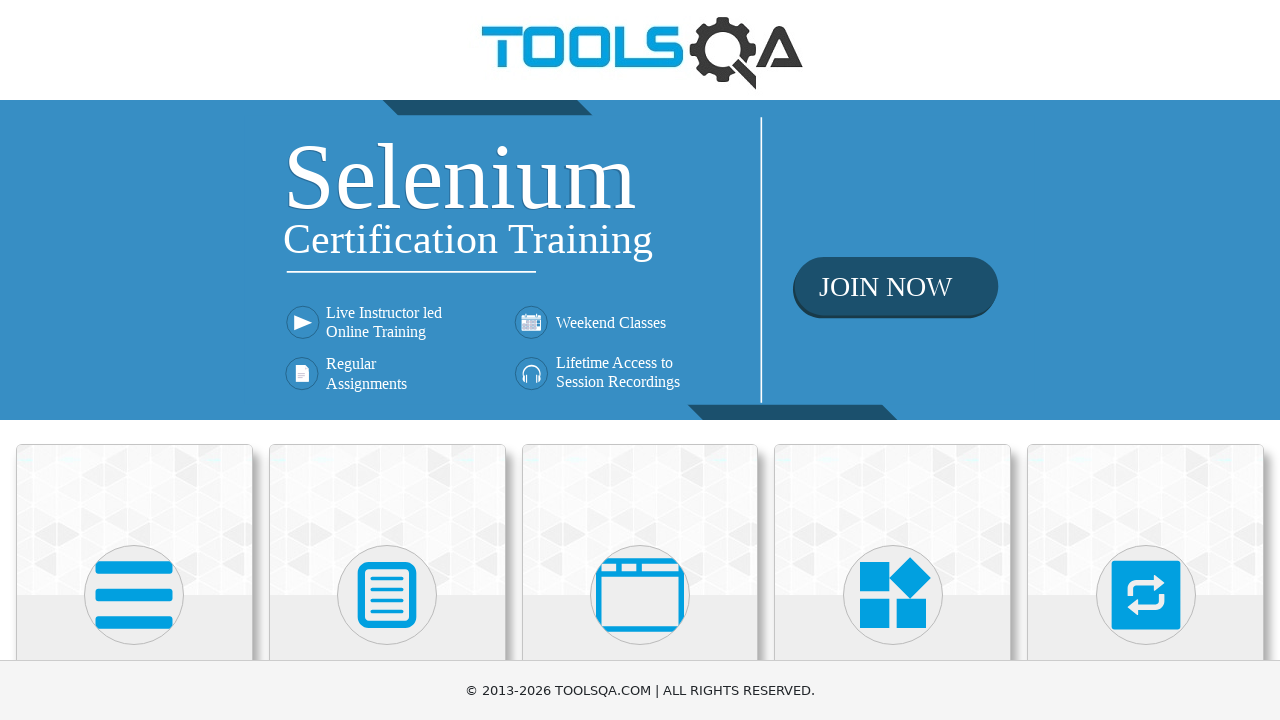

Scrolled down 300 pixels to reveal Interactions section
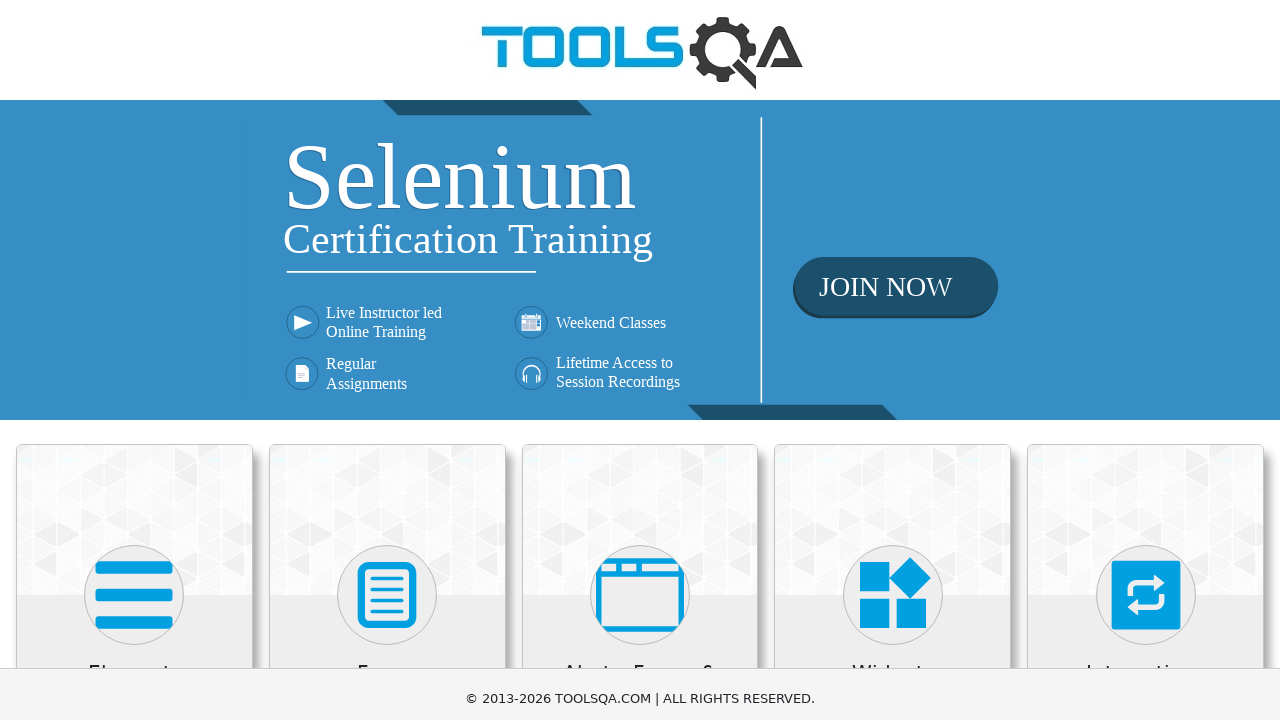

Clicked on the Interactions card at (1146, 373) on xpath=//h5[text()='Interactions']
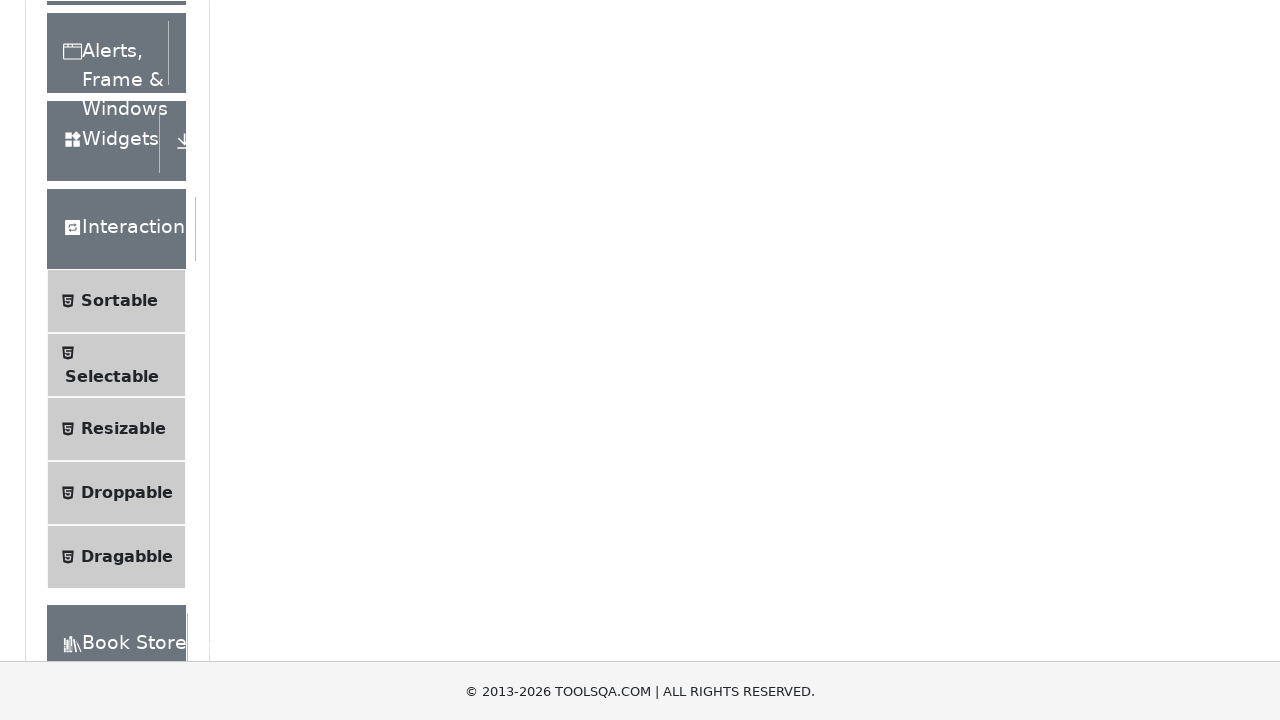

Waited for navigation to complete (domcontentloaded)
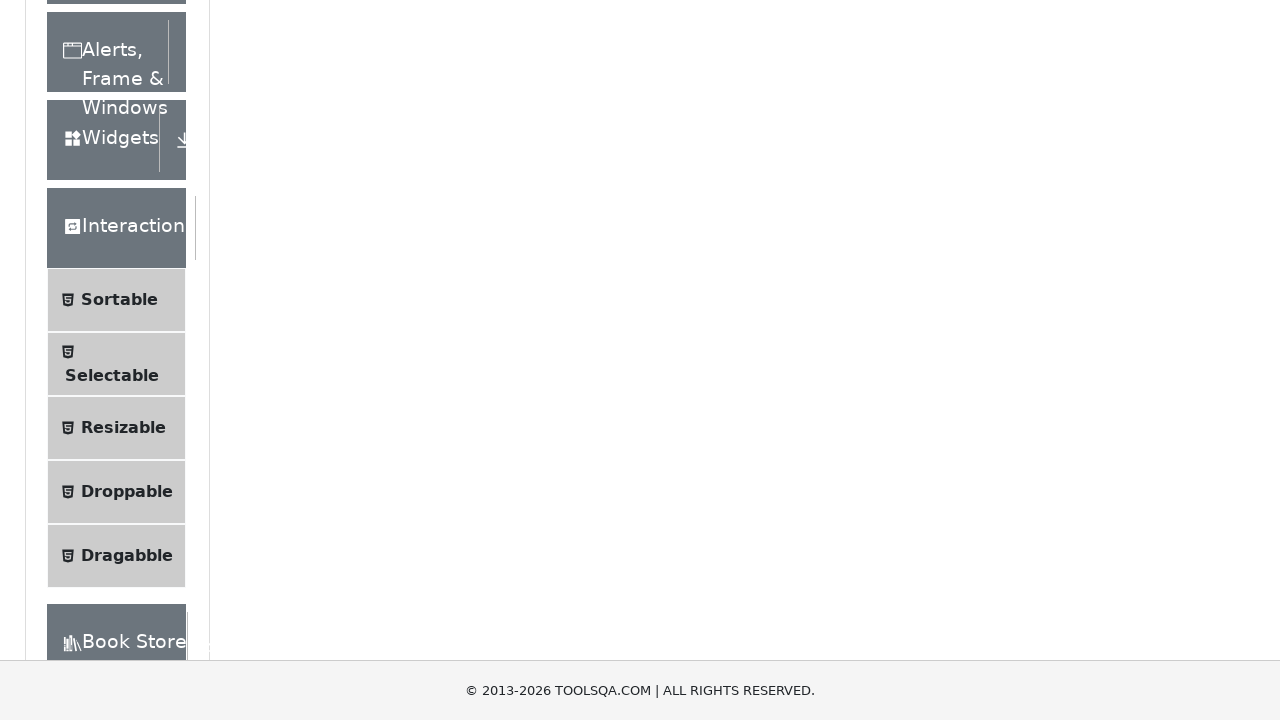

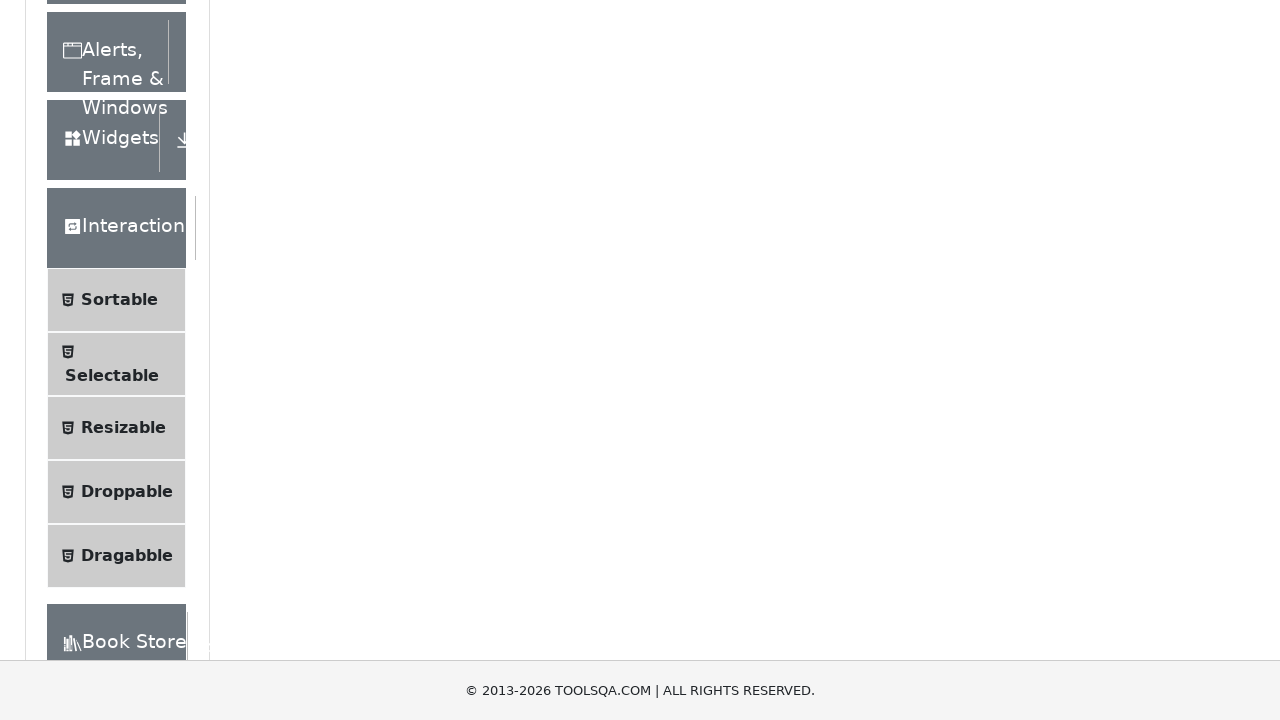